Tests tab navigation through UI elements including demo, file, trim, outline buttons and help navigation controls in the Elan IDE

Starting URL: https://elan-language.github.io/LanguageAndIDE/

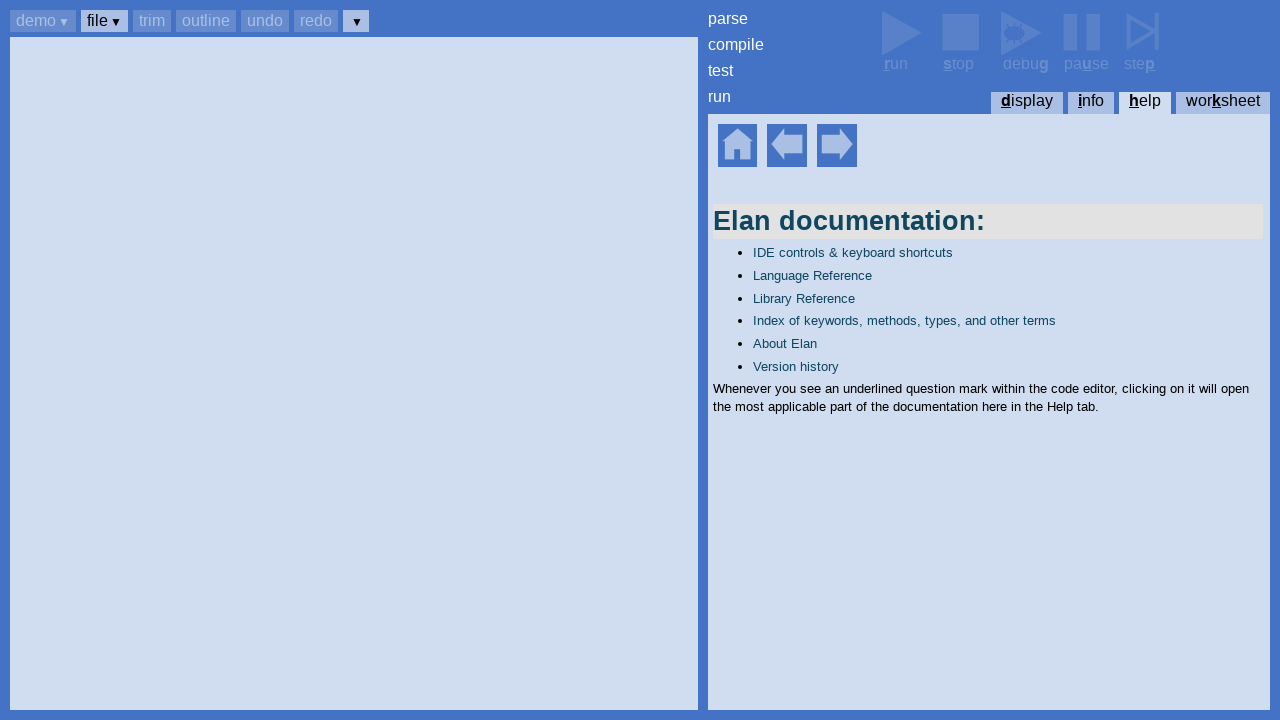

Set up dialog handler for page load
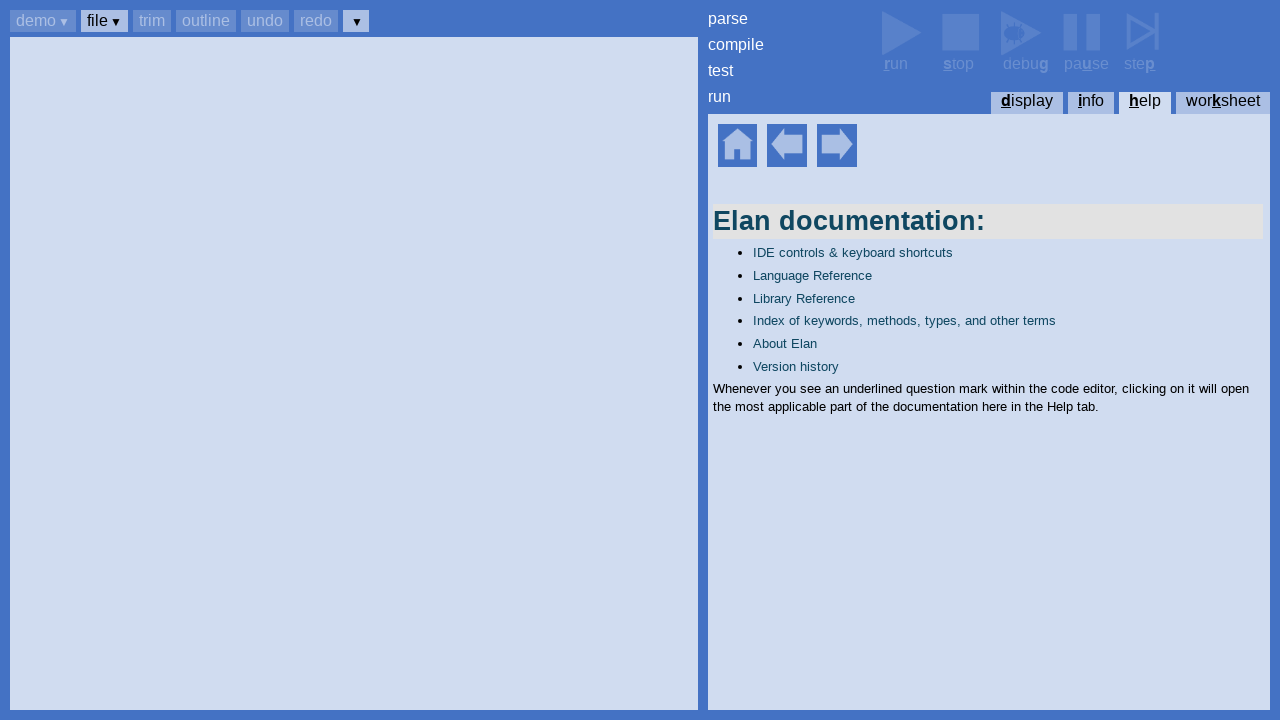

Help home element is now visible
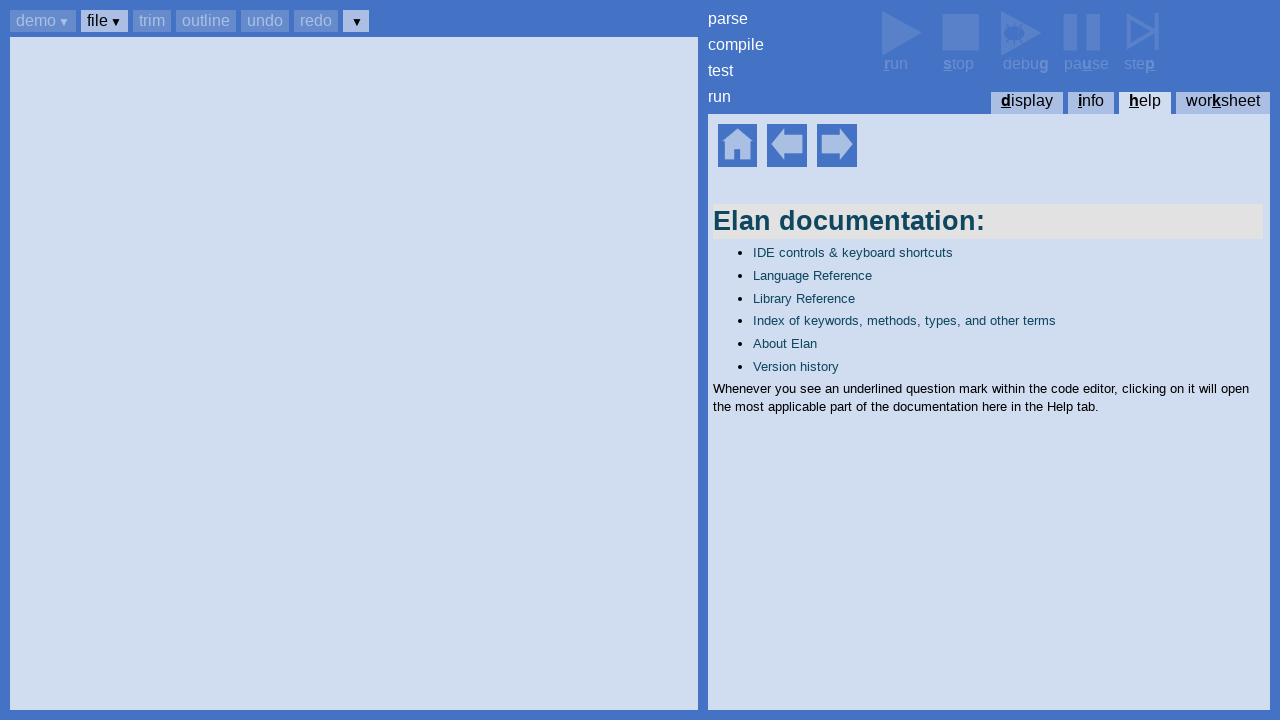

Pressed Ctrl+B to focus on demo, file, trim, outline buttons
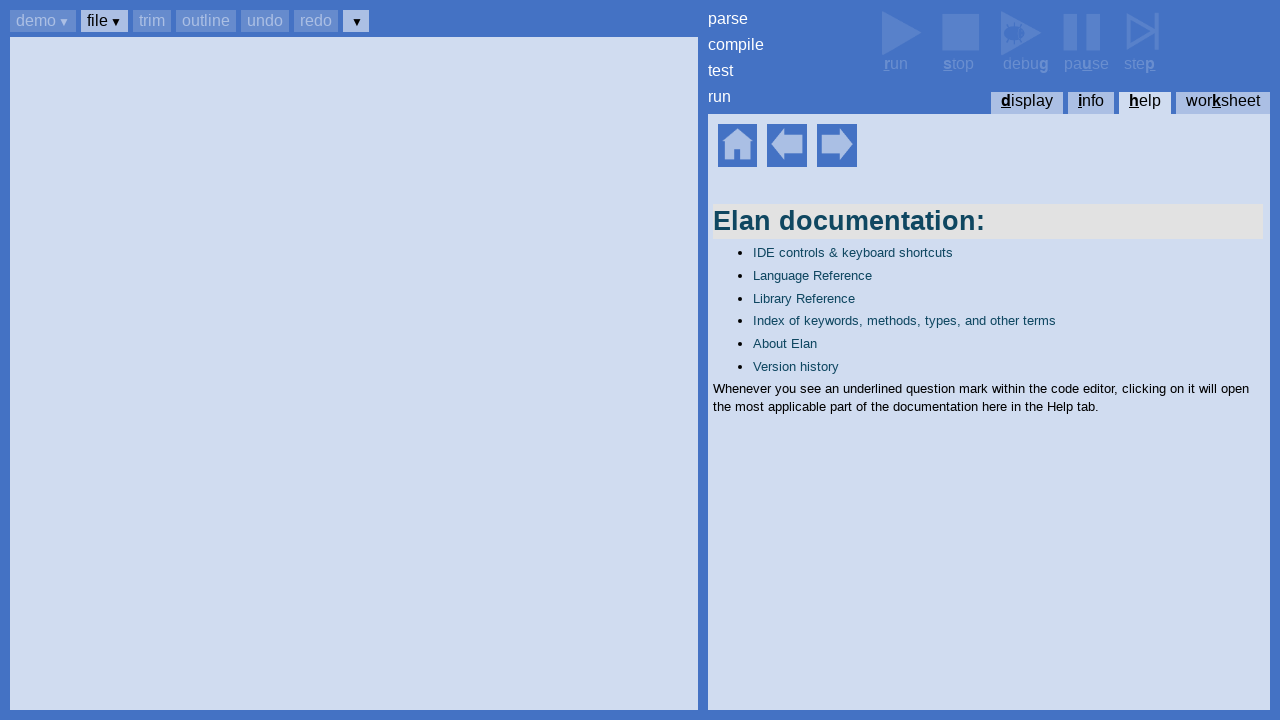

Pressed Tab to navigate to next button (first tab)
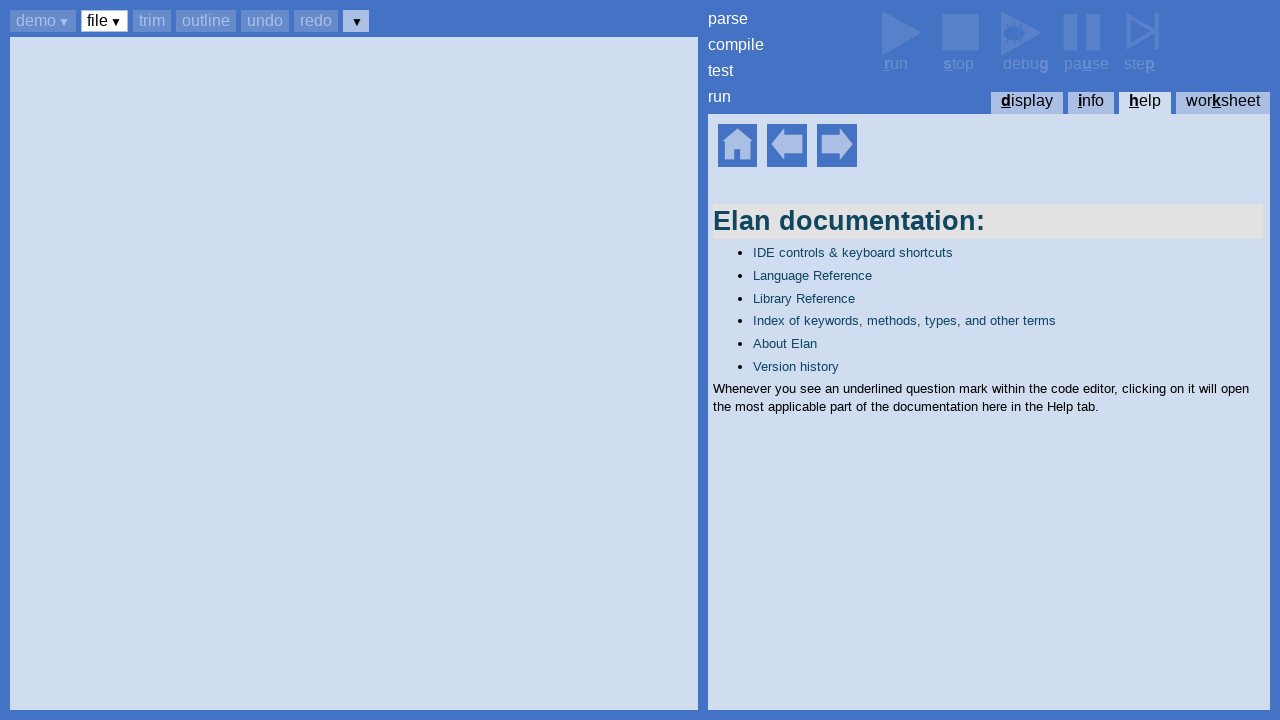

Pressed Tab to navigate to next button (second tab)
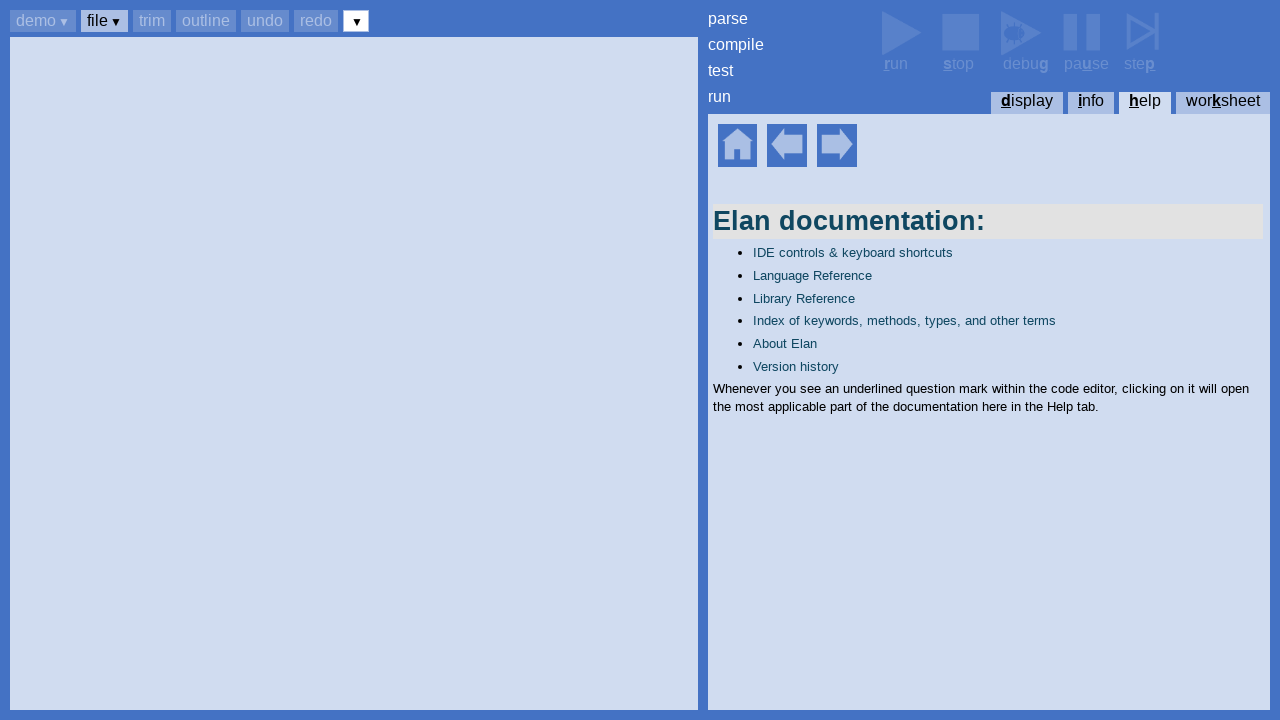

Pressed Tab to navigate to next button (third tab)
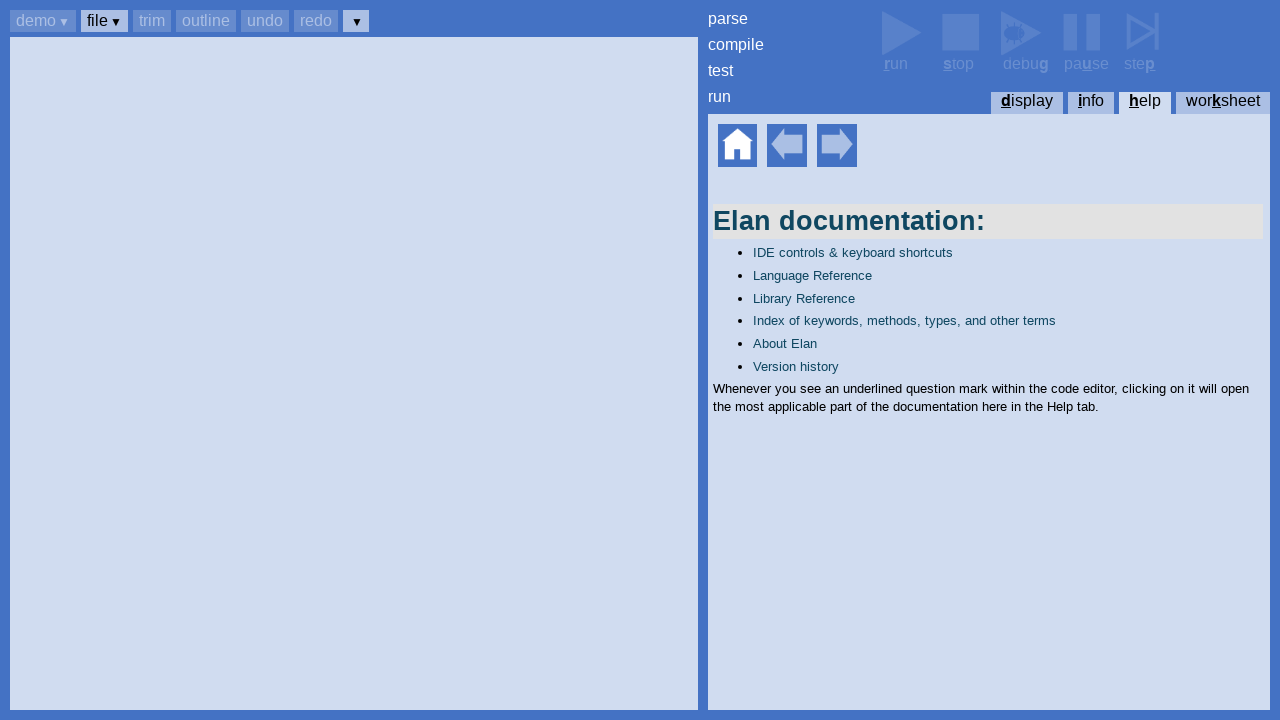

Pressed Tab to navigate to next button (fourth tab)
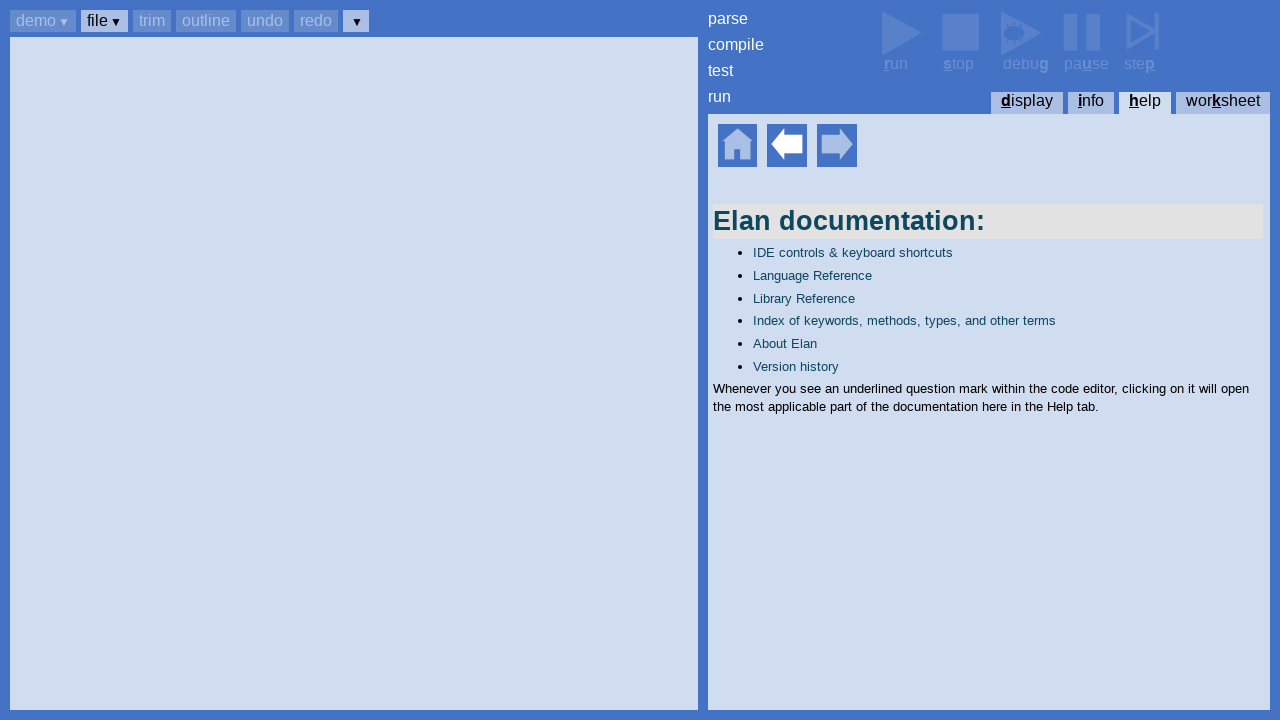

Pressed Tab to navigate to next button (fifth tab)
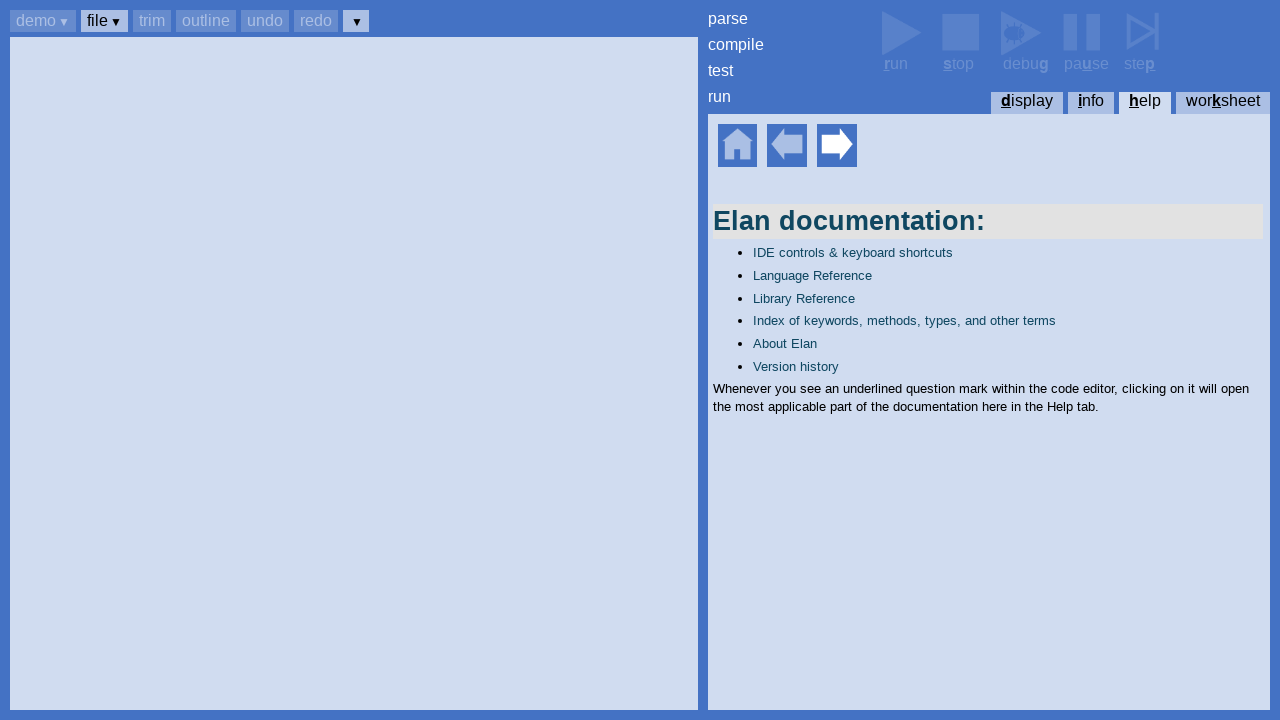

Pressed Tab to navigate to next button (sixth tab)
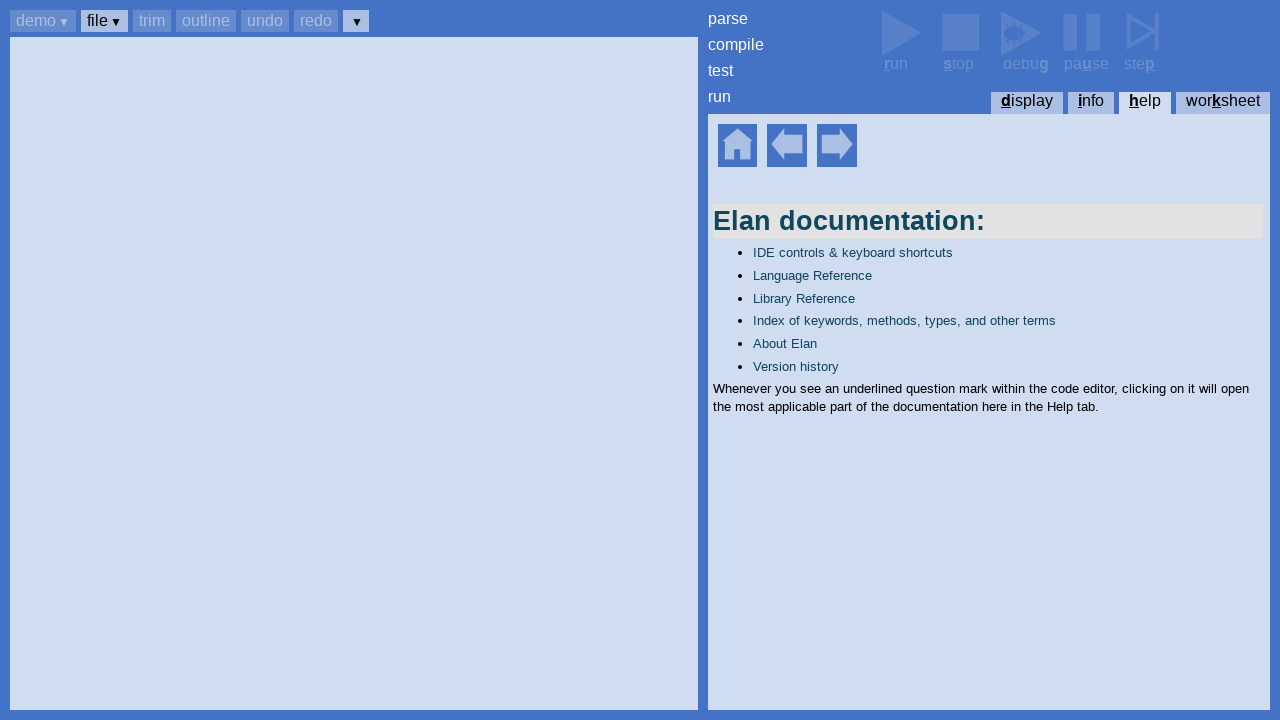

Pressed Ctrl+D to switch to display panel
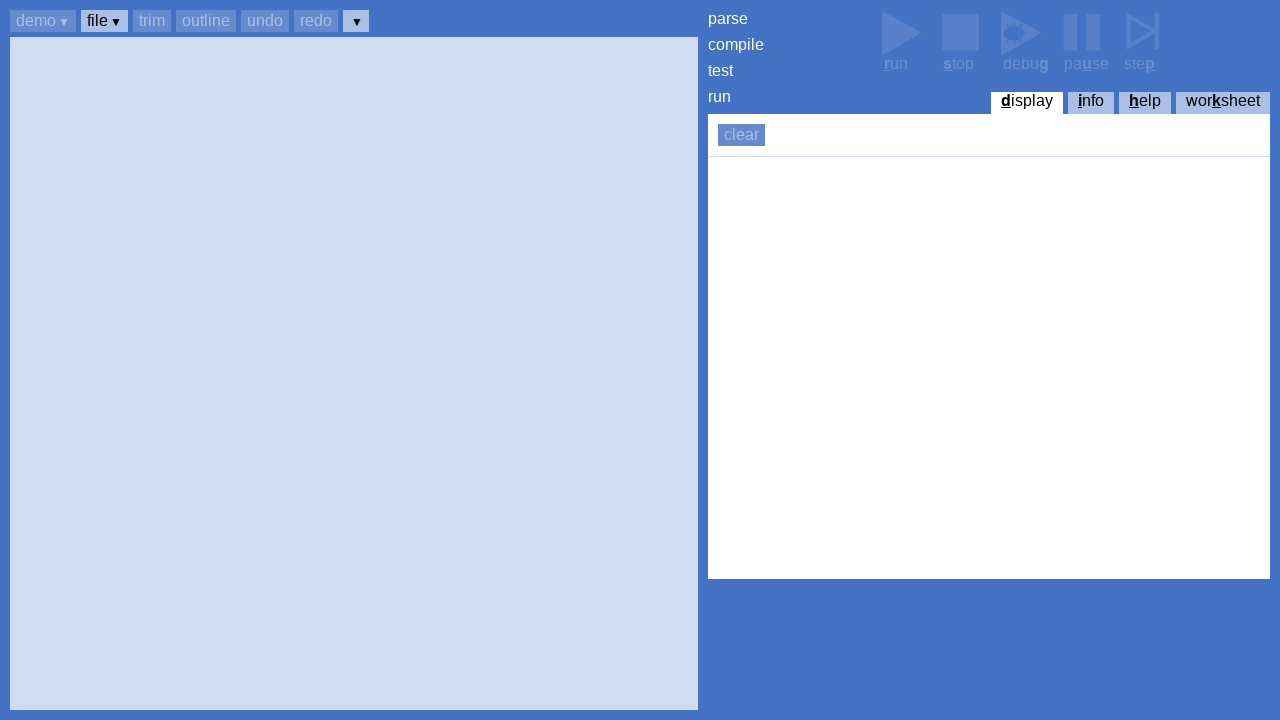

Pressed Tab to navigate within display panel
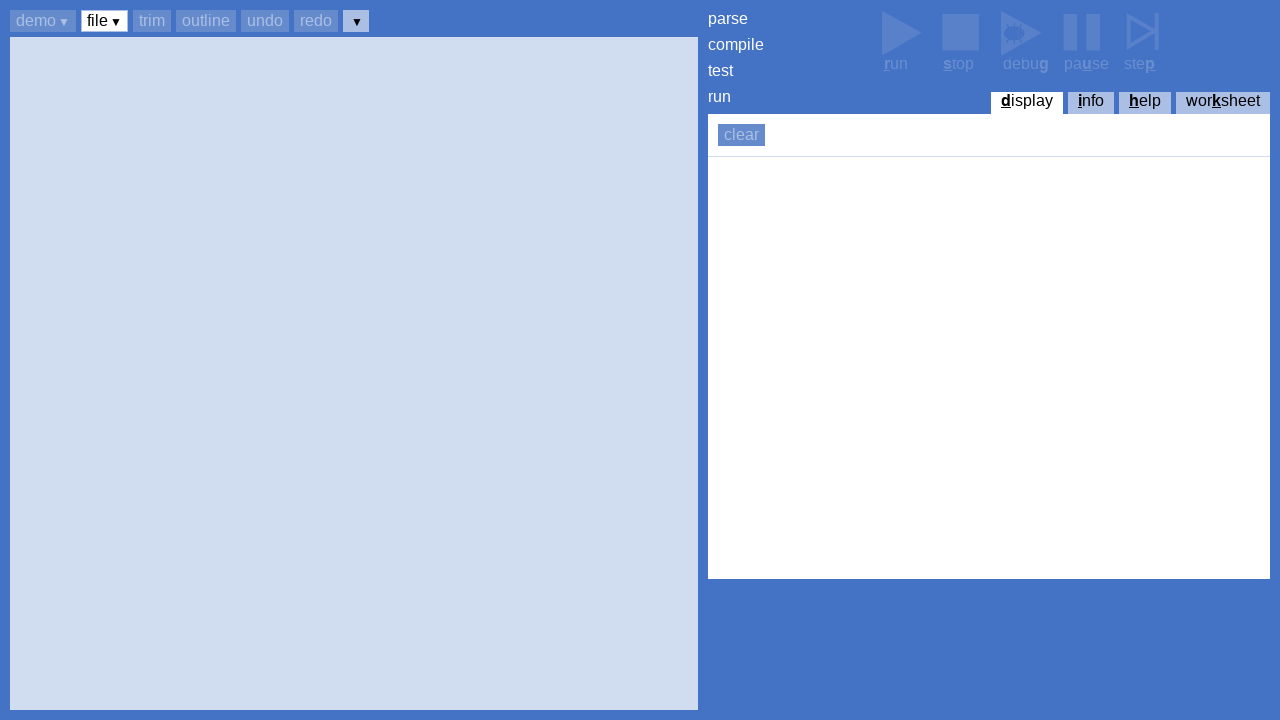

Pressed Ctrl+K to switch to worksheets panel
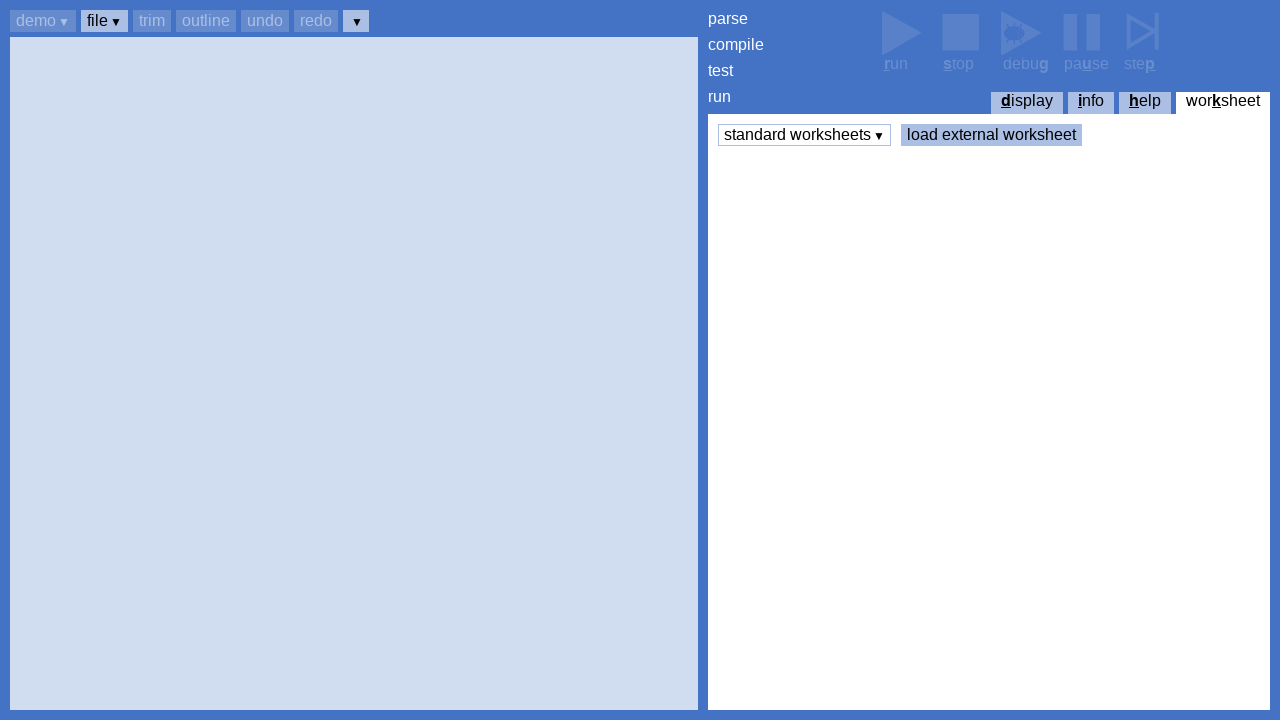

Pressed Tab to navigate within worksheets panel
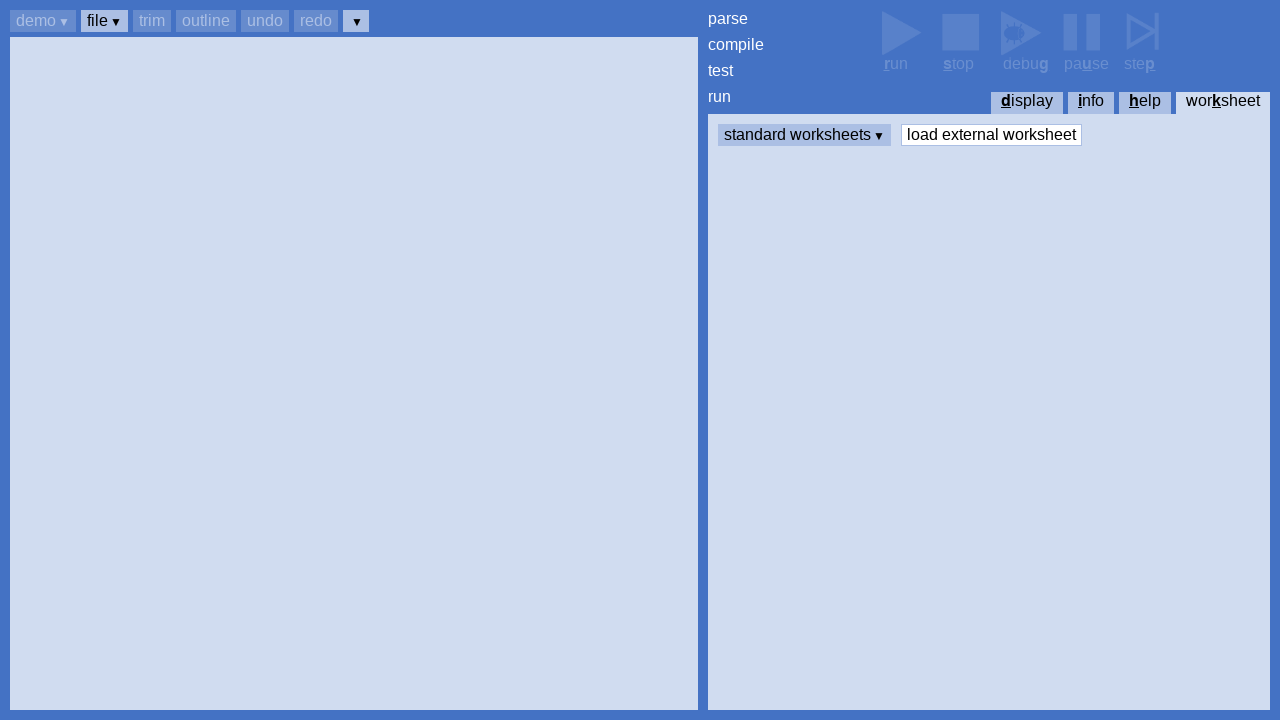

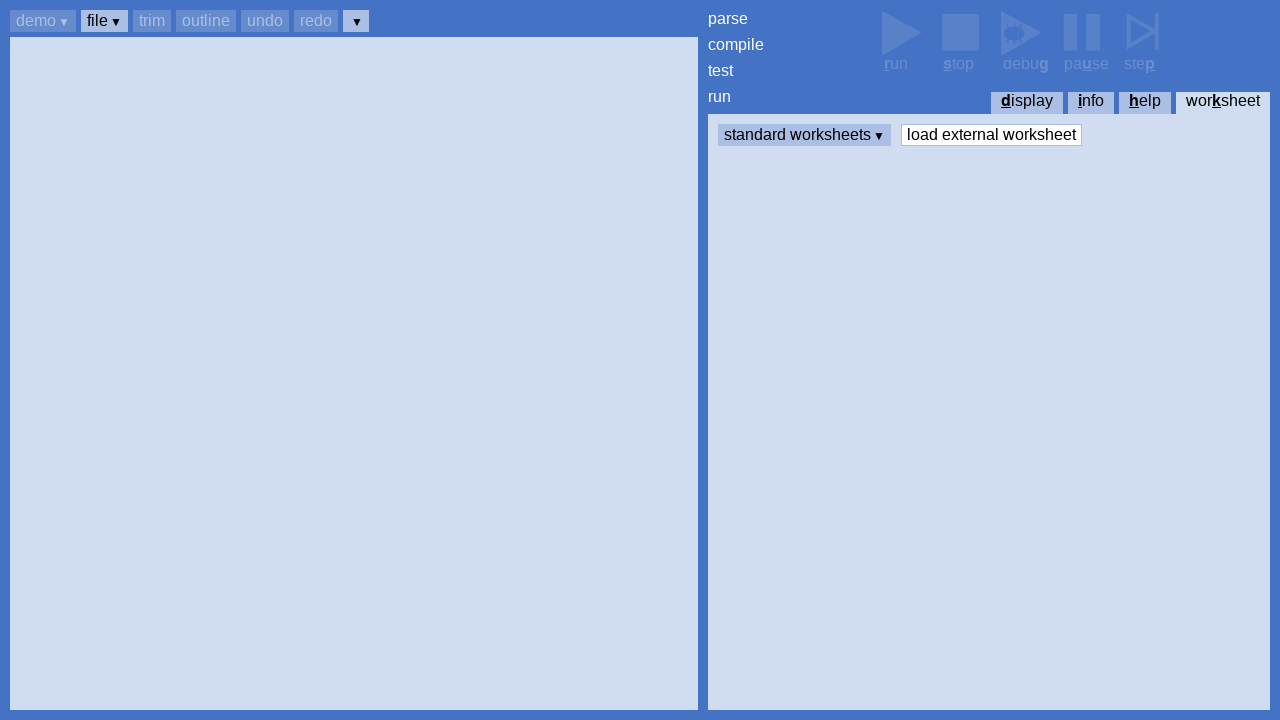